Tests drag and drop functionality by dragging an element from a source location and dropping it onto a target droppable area on a test automation practice site.

Starting URL: https://testautomationpractice.blogspot.com/

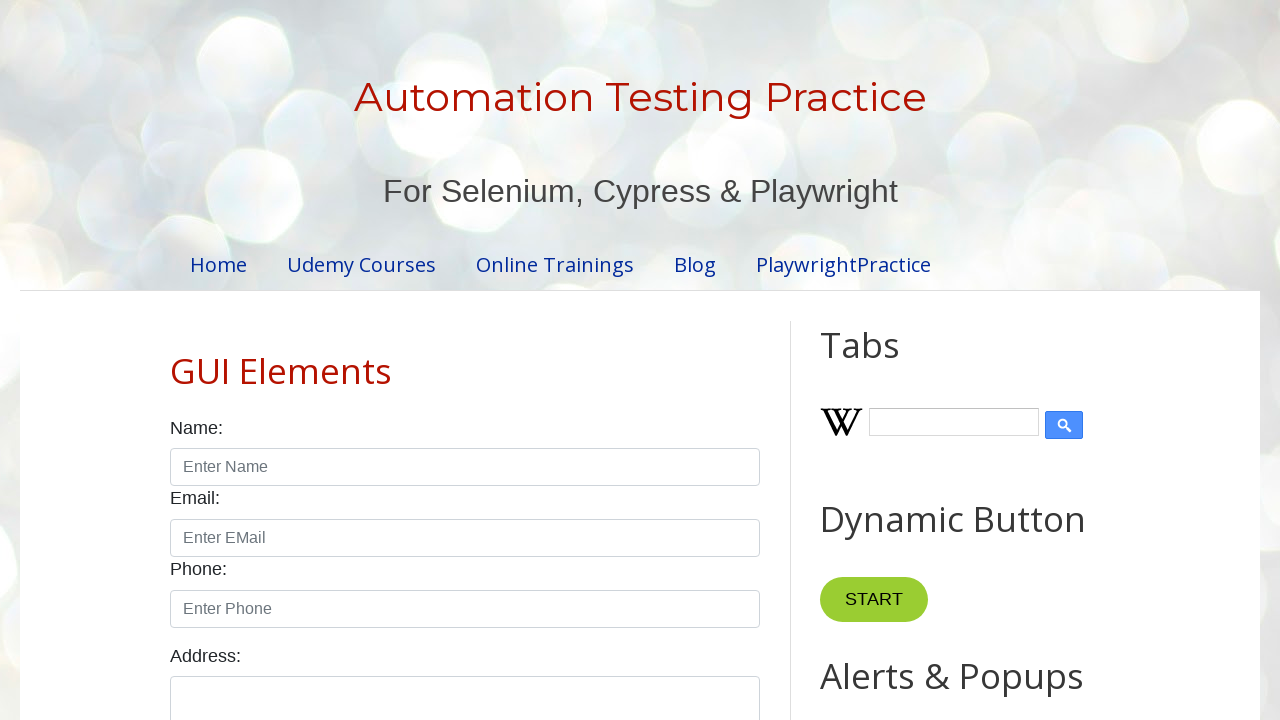

Waited for draggable element to be present
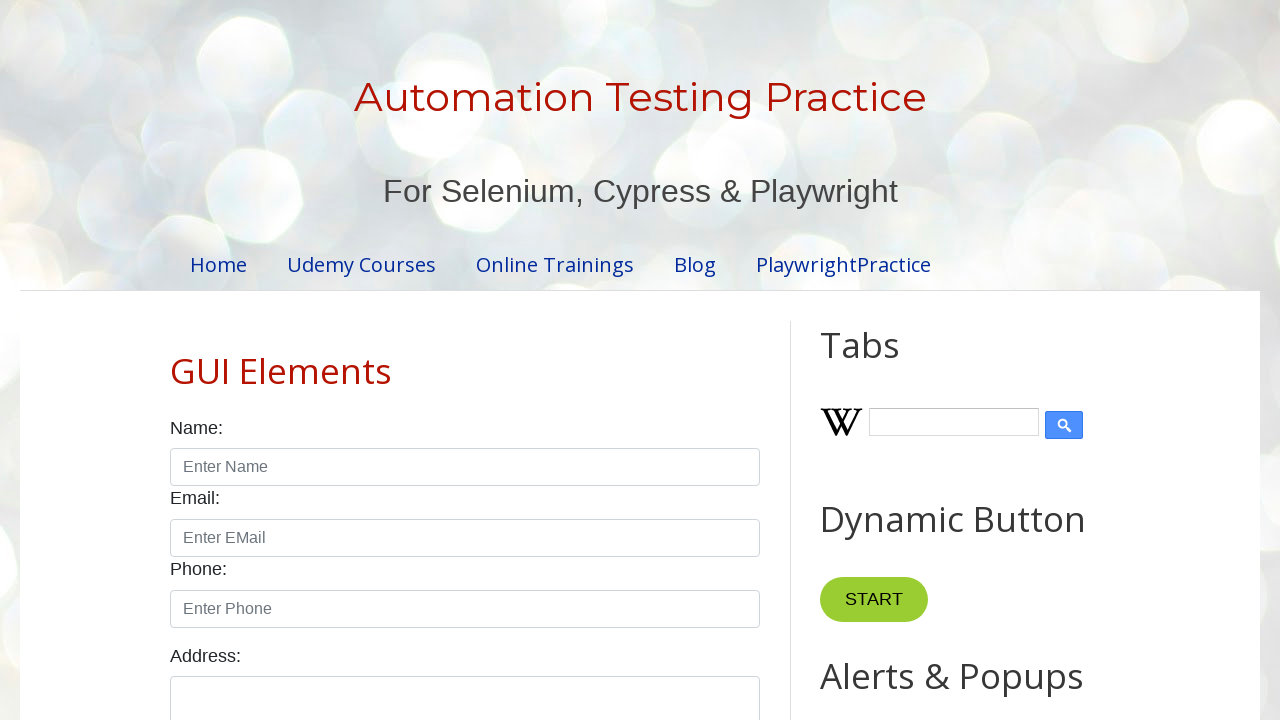

Waited for droppable element to be present
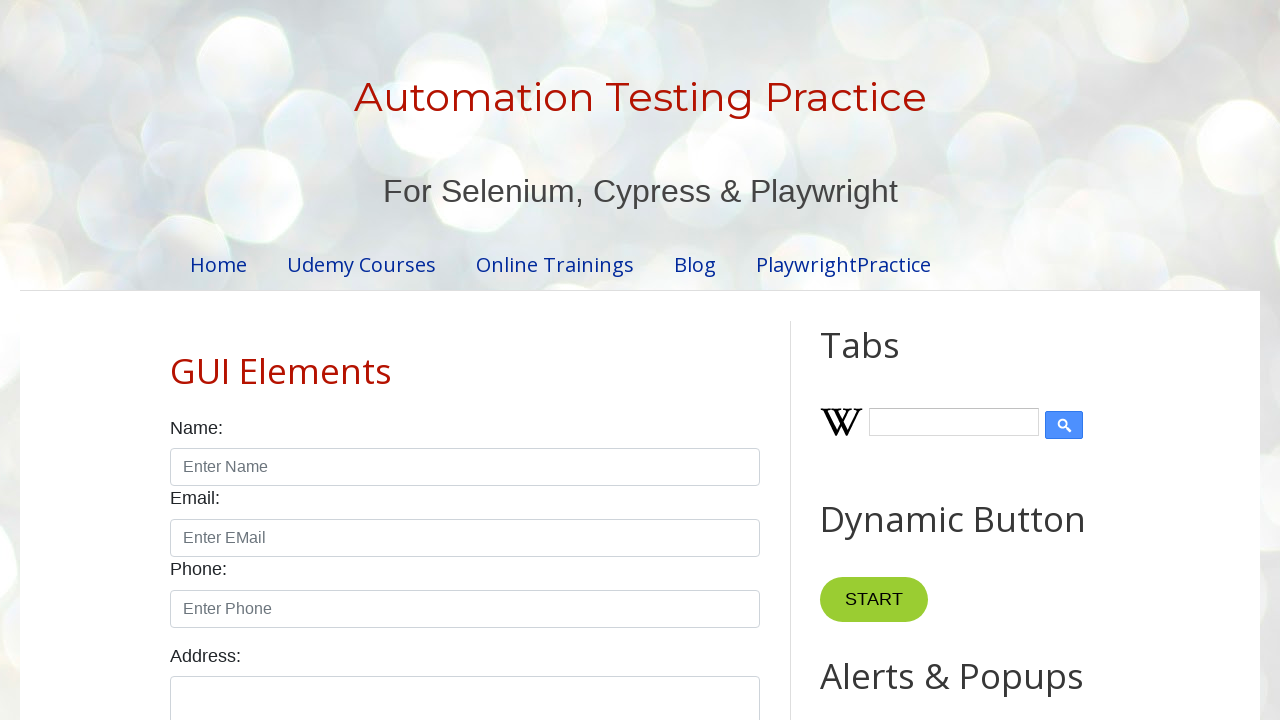

Located the draggable element
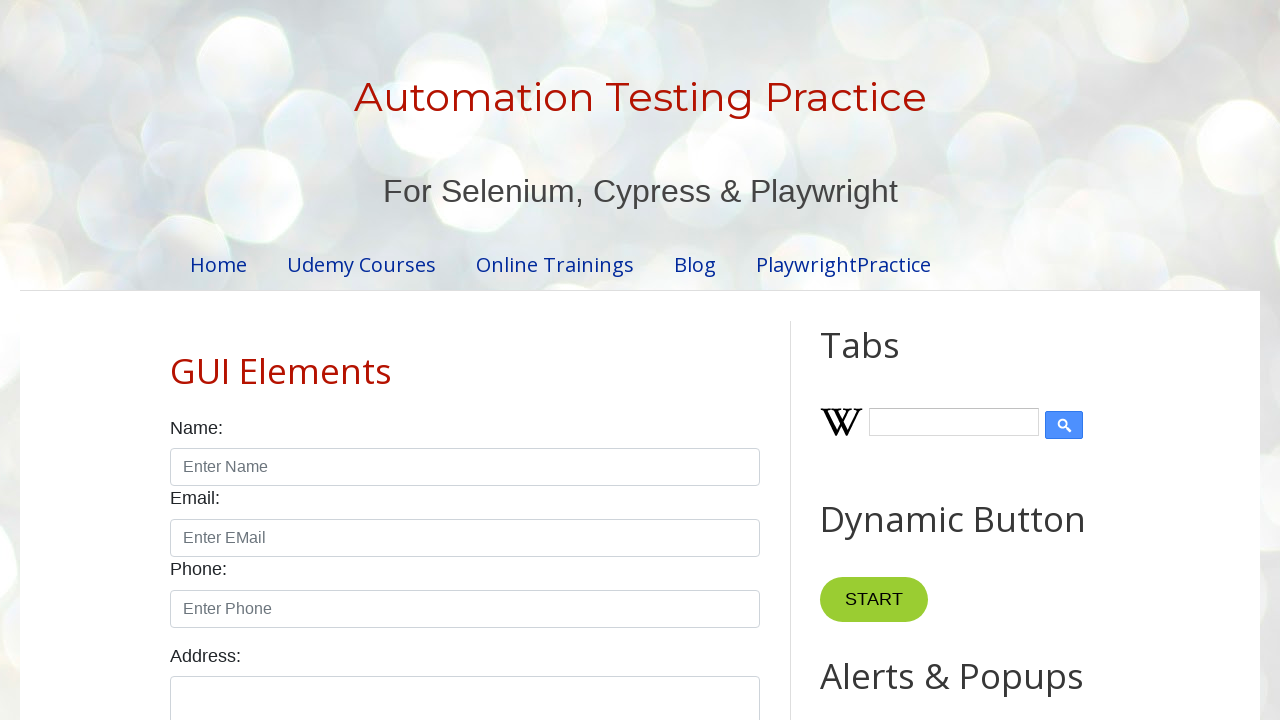

Located the droppable element
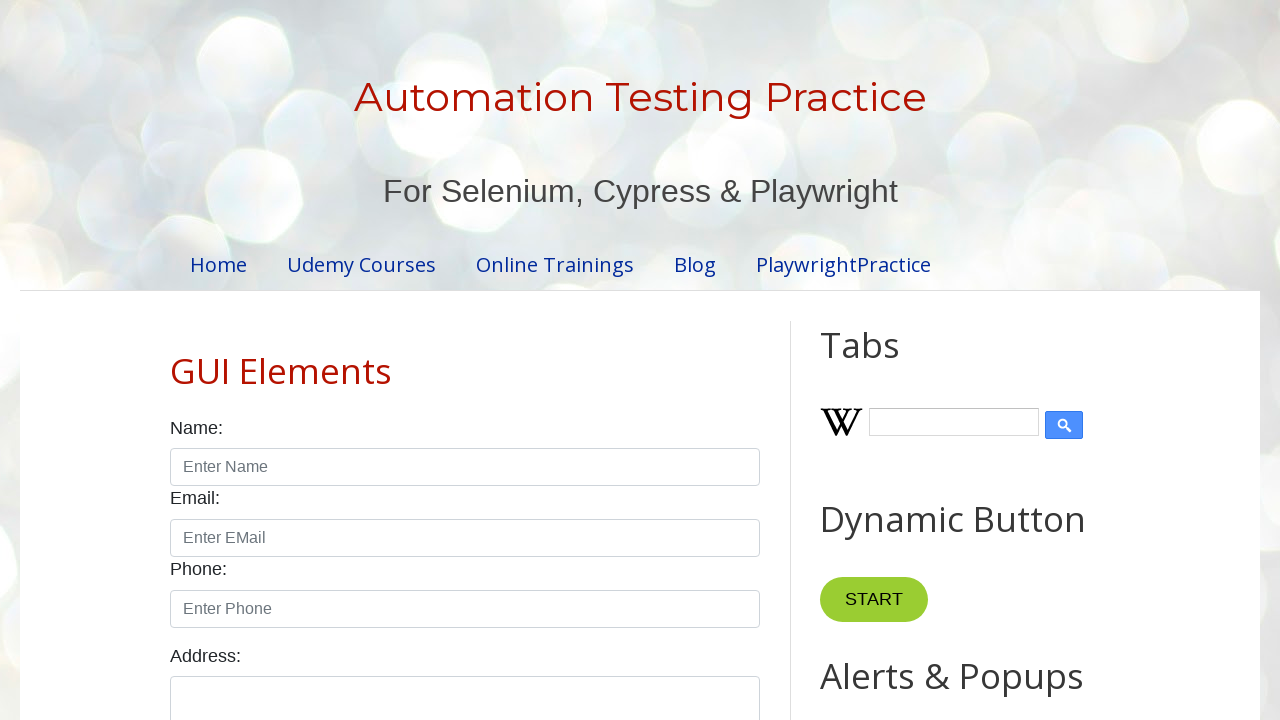

Dragged element from source location and dropped it onto target droppable area at (1015, 386)
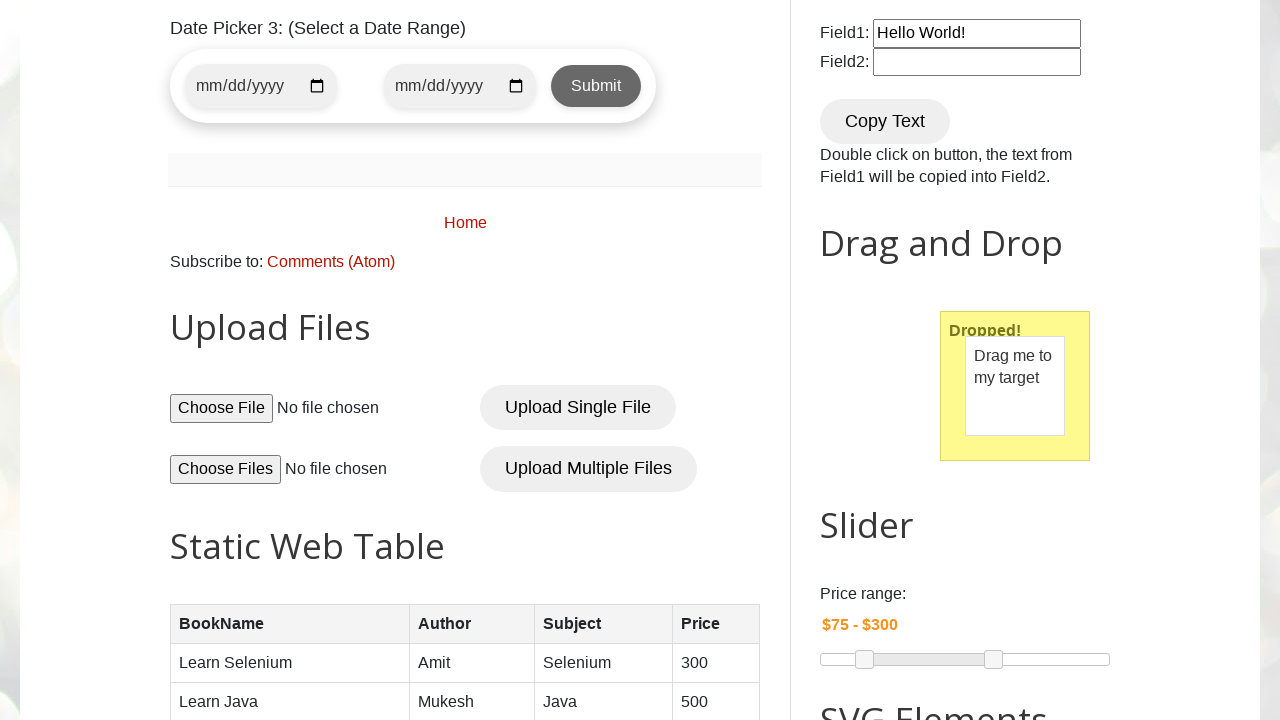

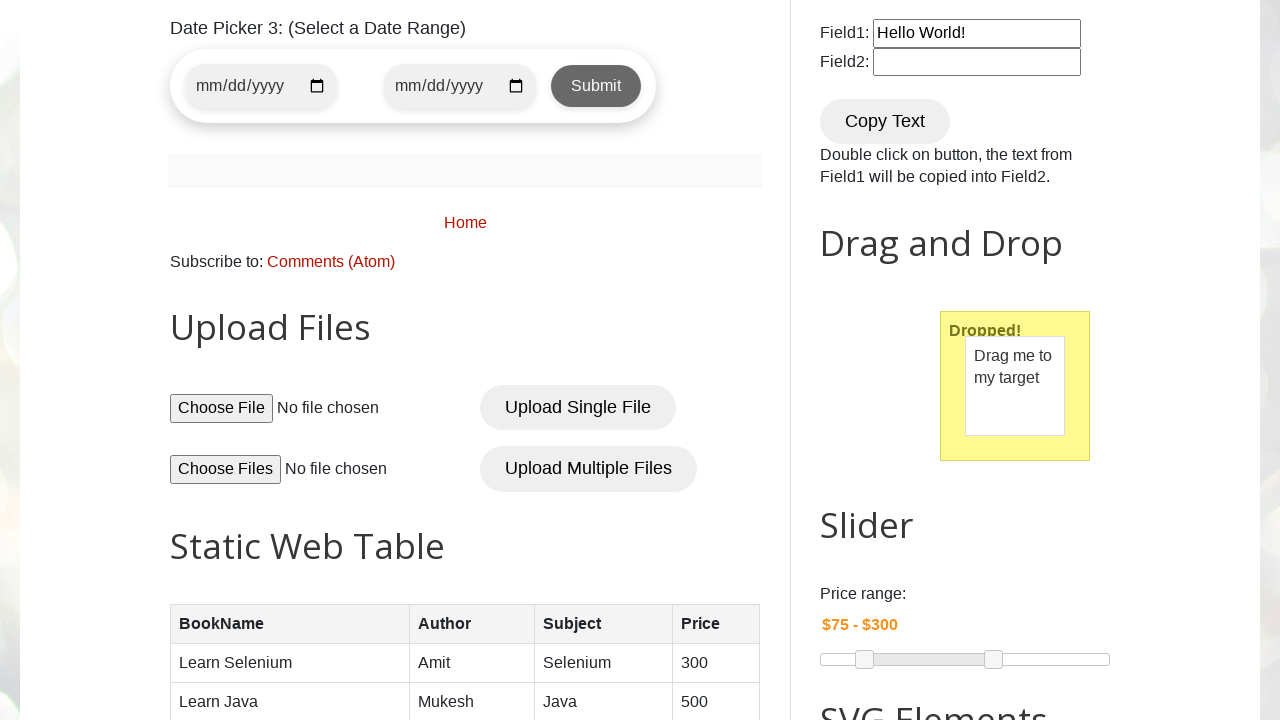